Tests click-hold, move, and release mouse actions for manual drag operation

Starting URL: https://crossbrowsertesting.github.io/drag-and-drop

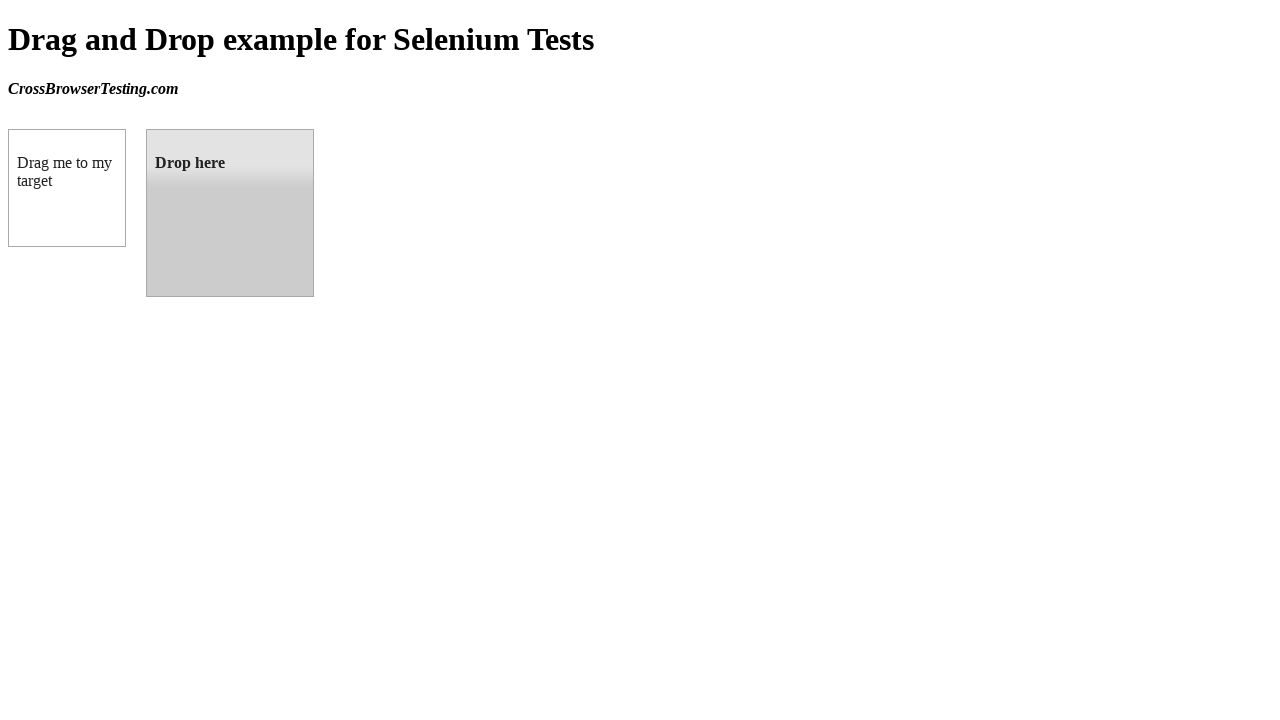

Waited for draggable element to load
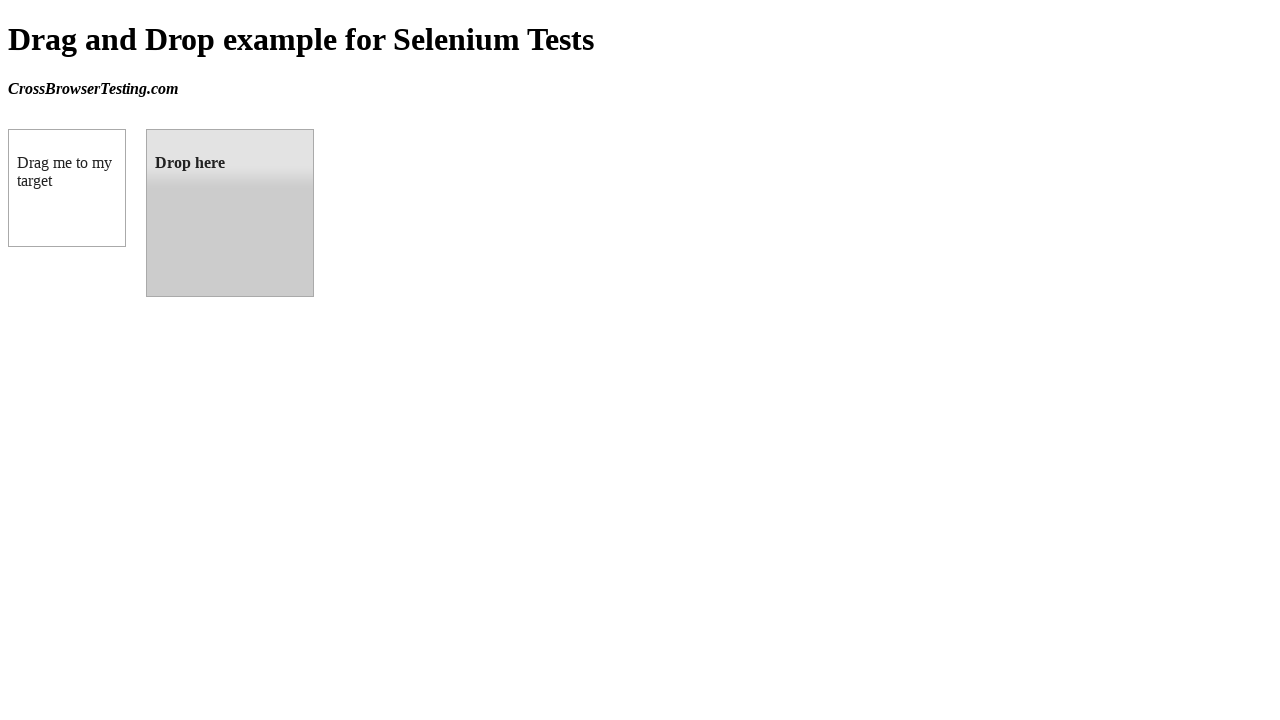

Located source element (box A)
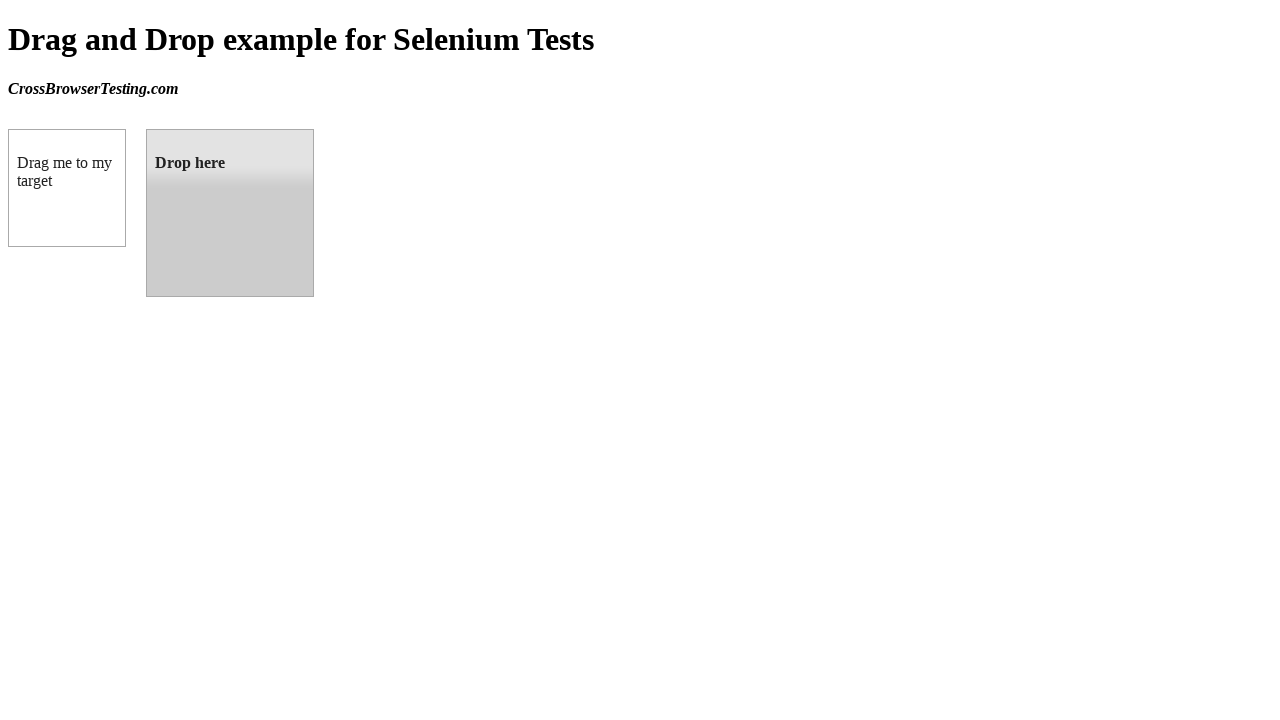

Located target element (box B)
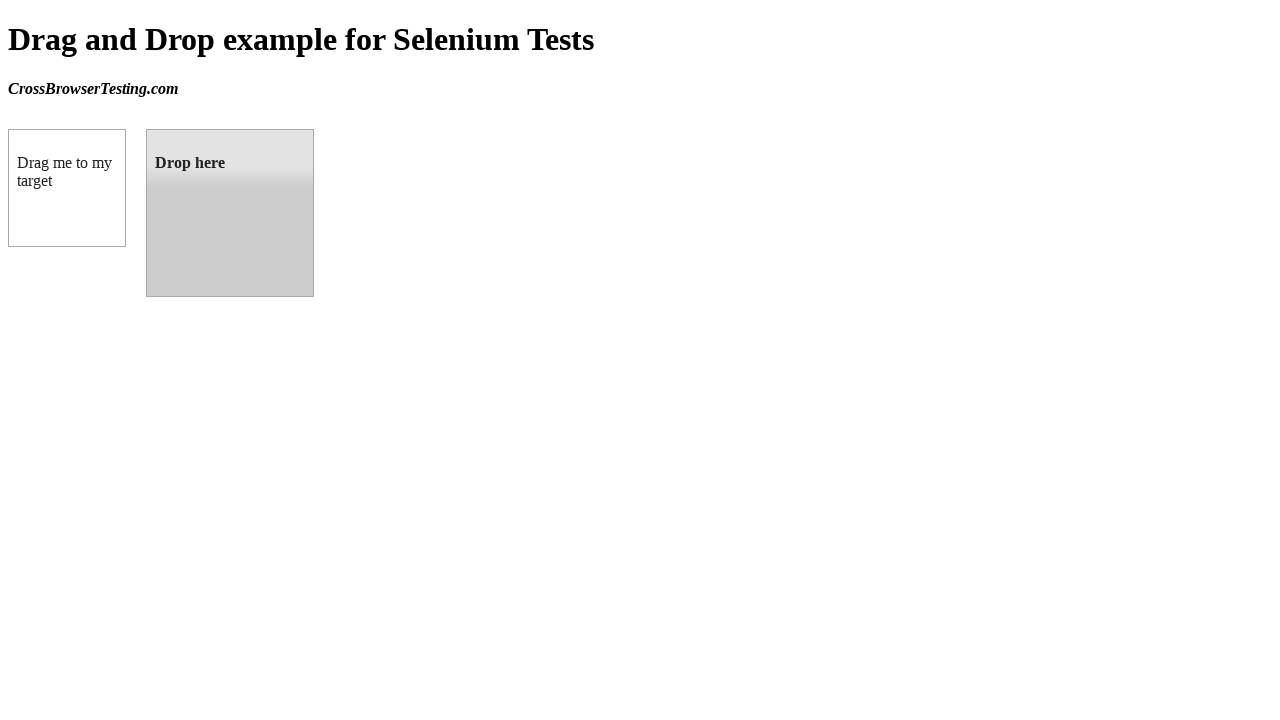

Retrieved bounding box of source element
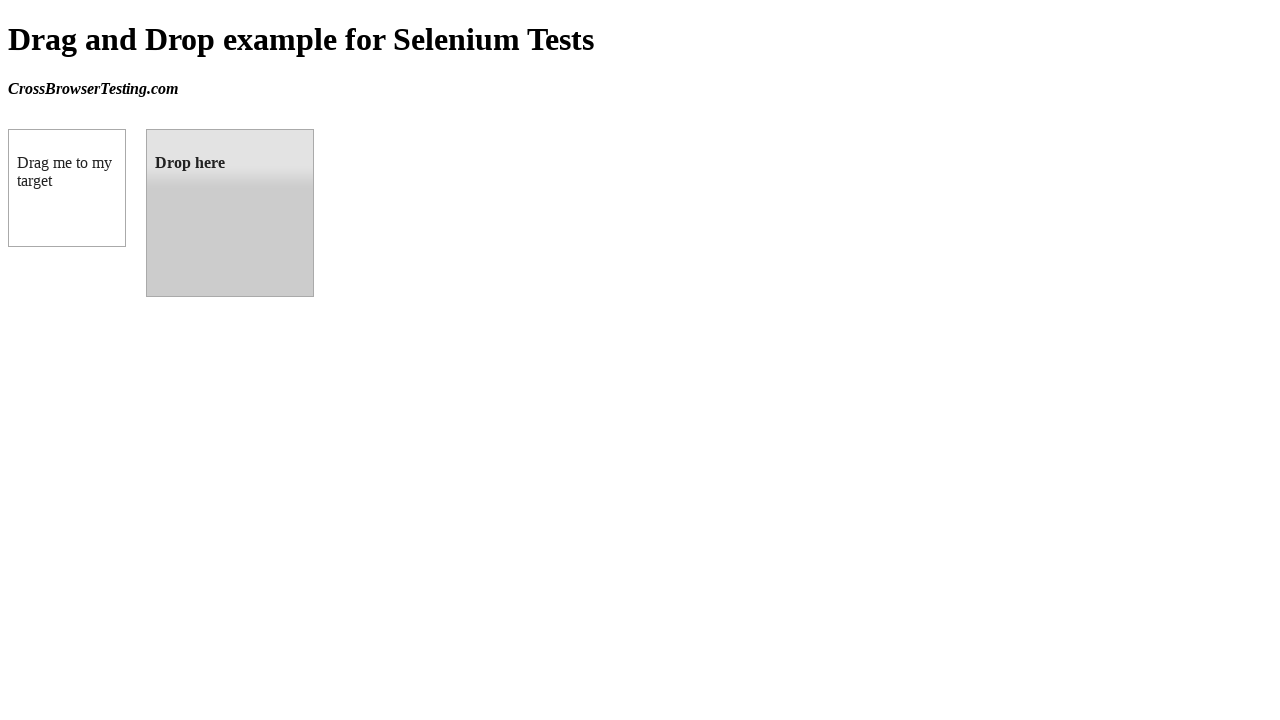

Retrieved bounding box of target element
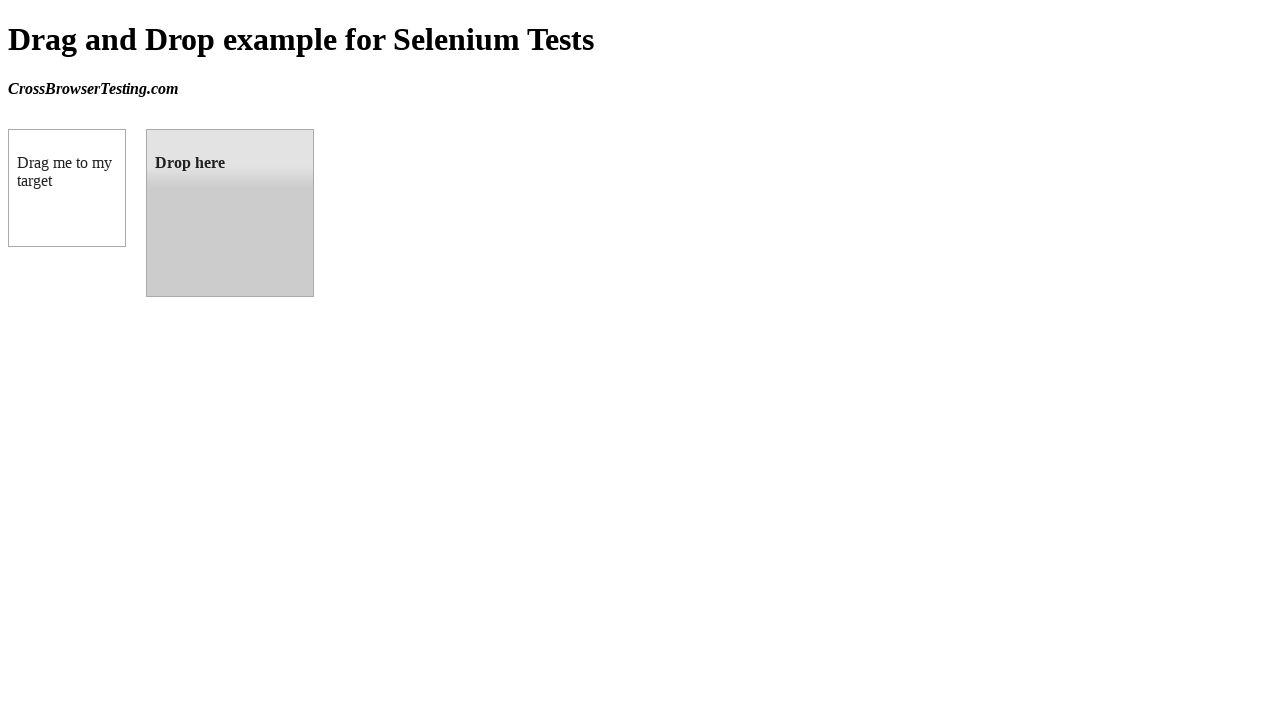

Moved mouse to center of source element (box A) at (67, 188)
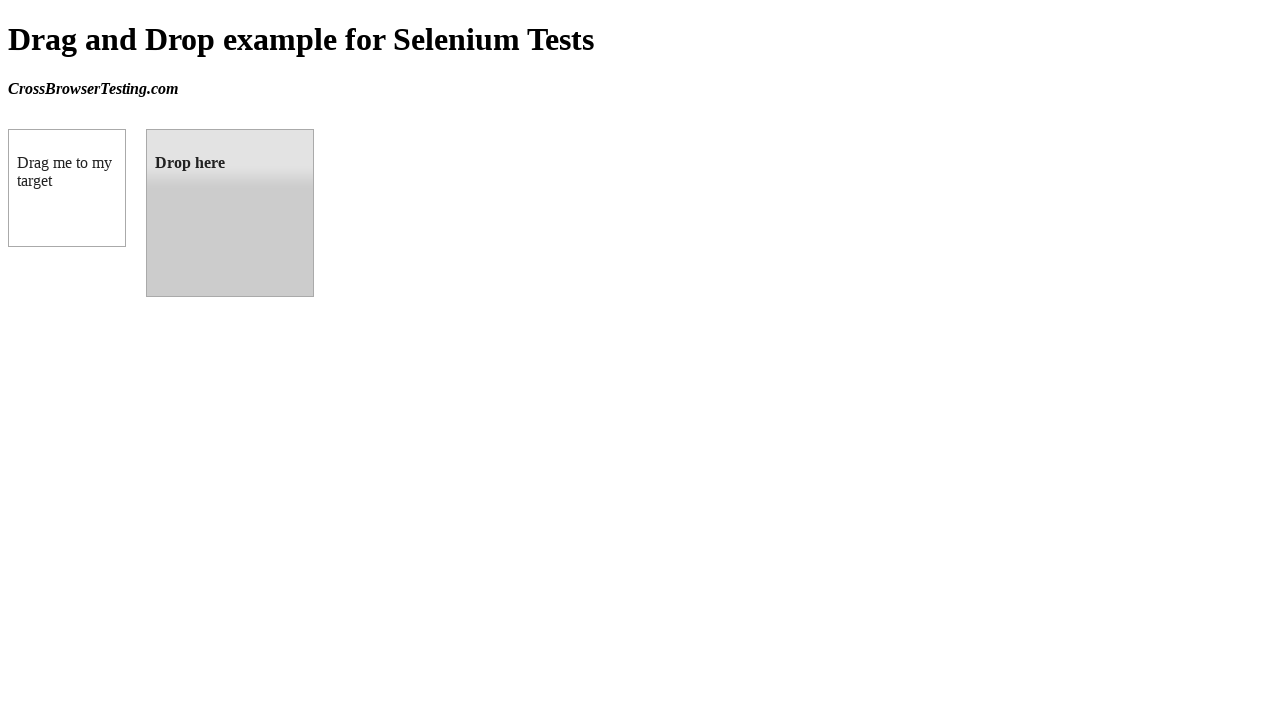

Pressed and held mouse button on source element at (67, 188)
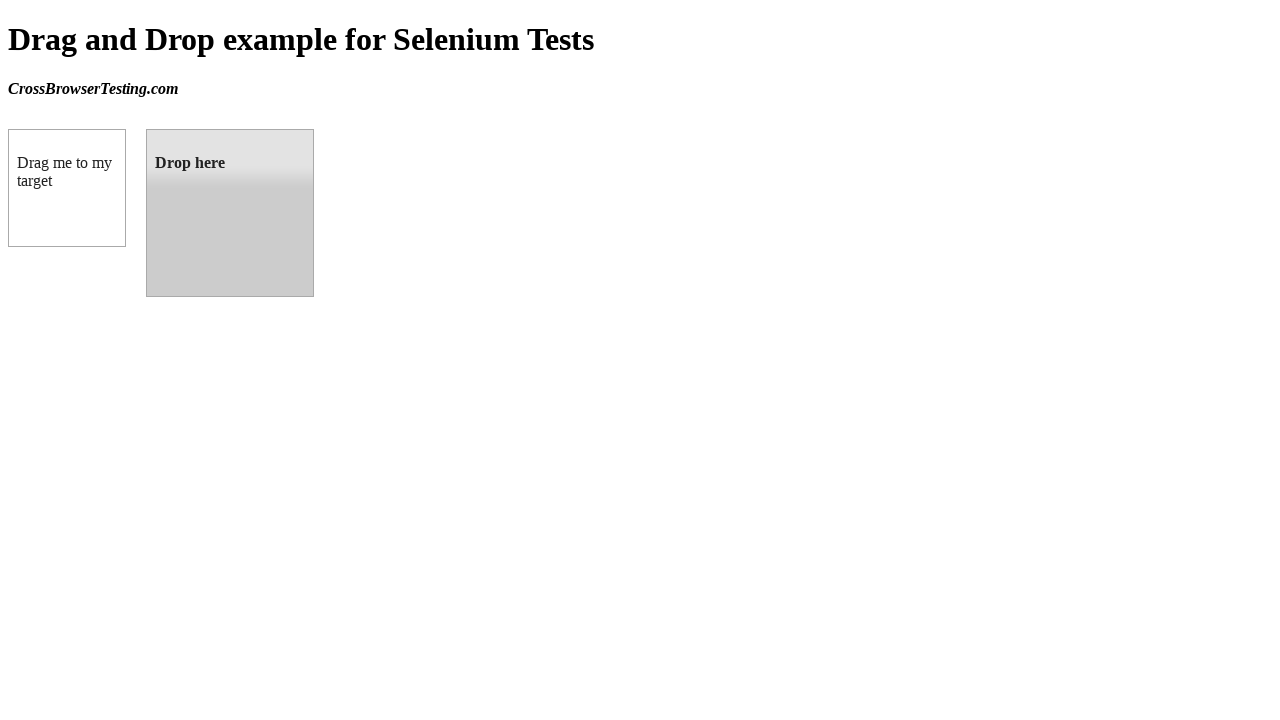

Dragged mouse to center of target element (box B) at (230, 213)
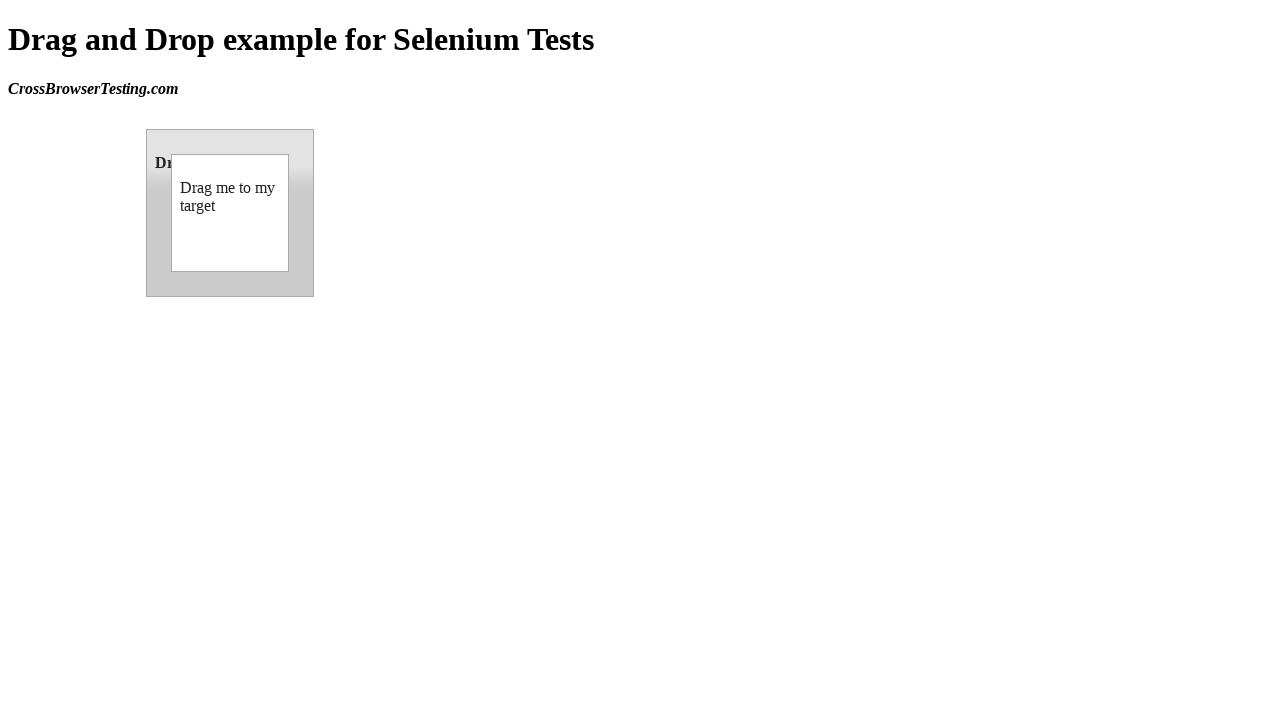

Released mouse button to complete drag and drop at (230, 213)
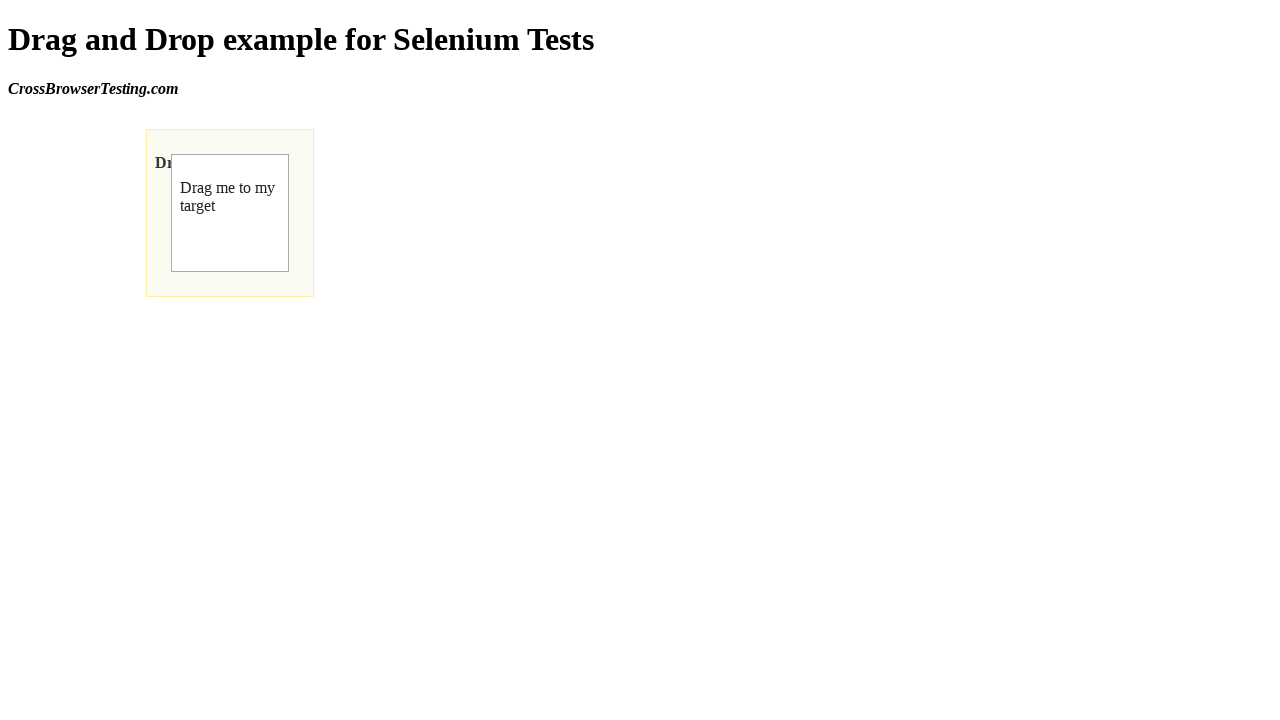

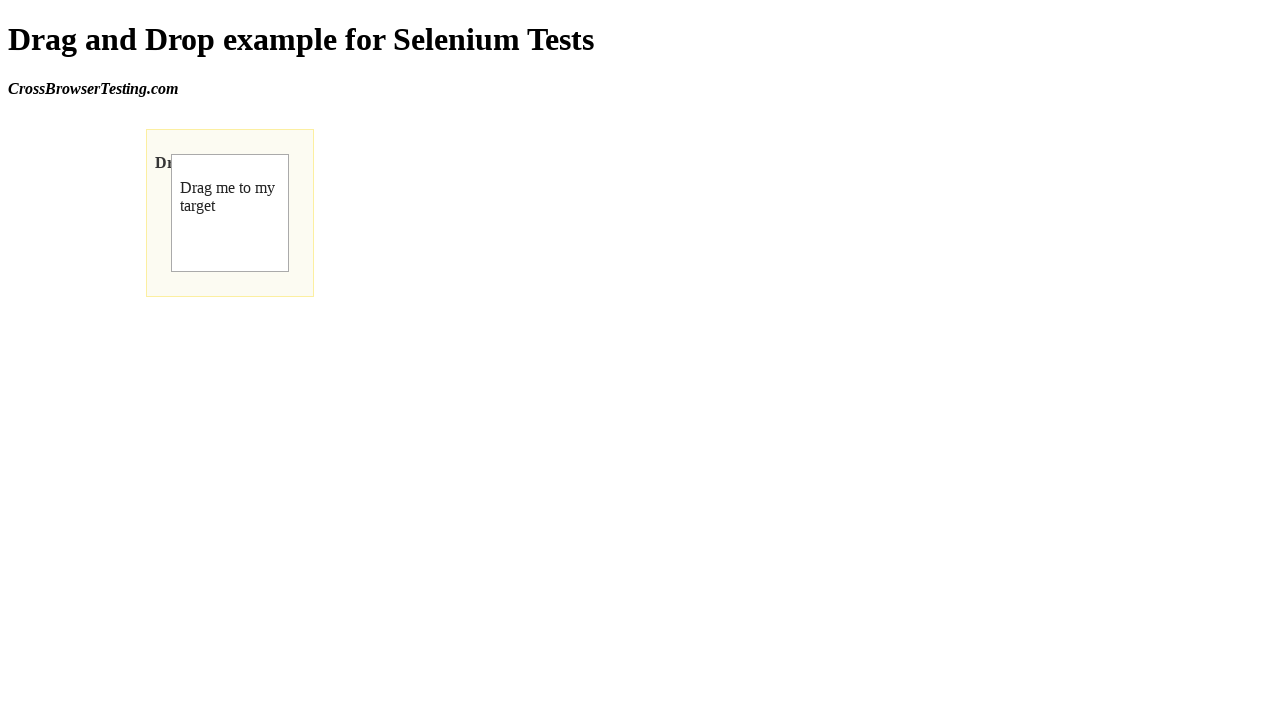